Tests that new items are appended to the bottom of the todo list by creating 3 items

Starting URL: https://demo.playwright.dev/todomvc

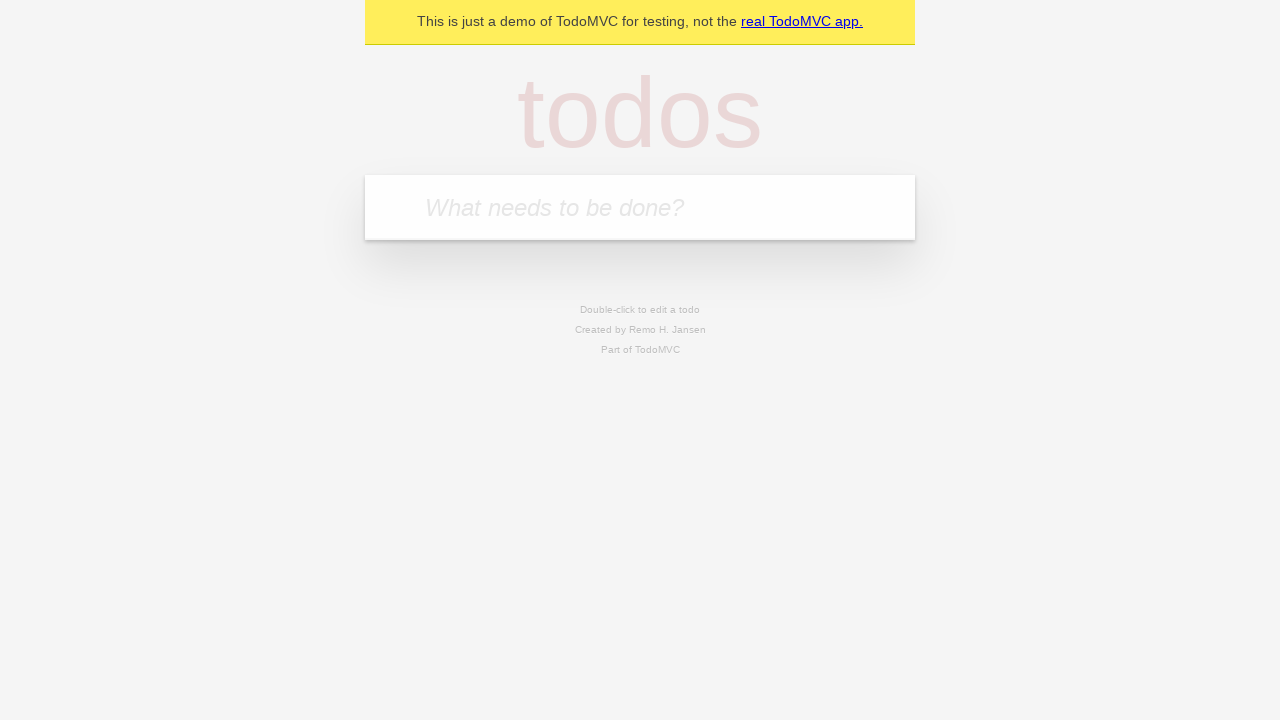

Filled todo input with 'buy some cheese' on internal:attr=[placeholder="What needs to be done?"i]
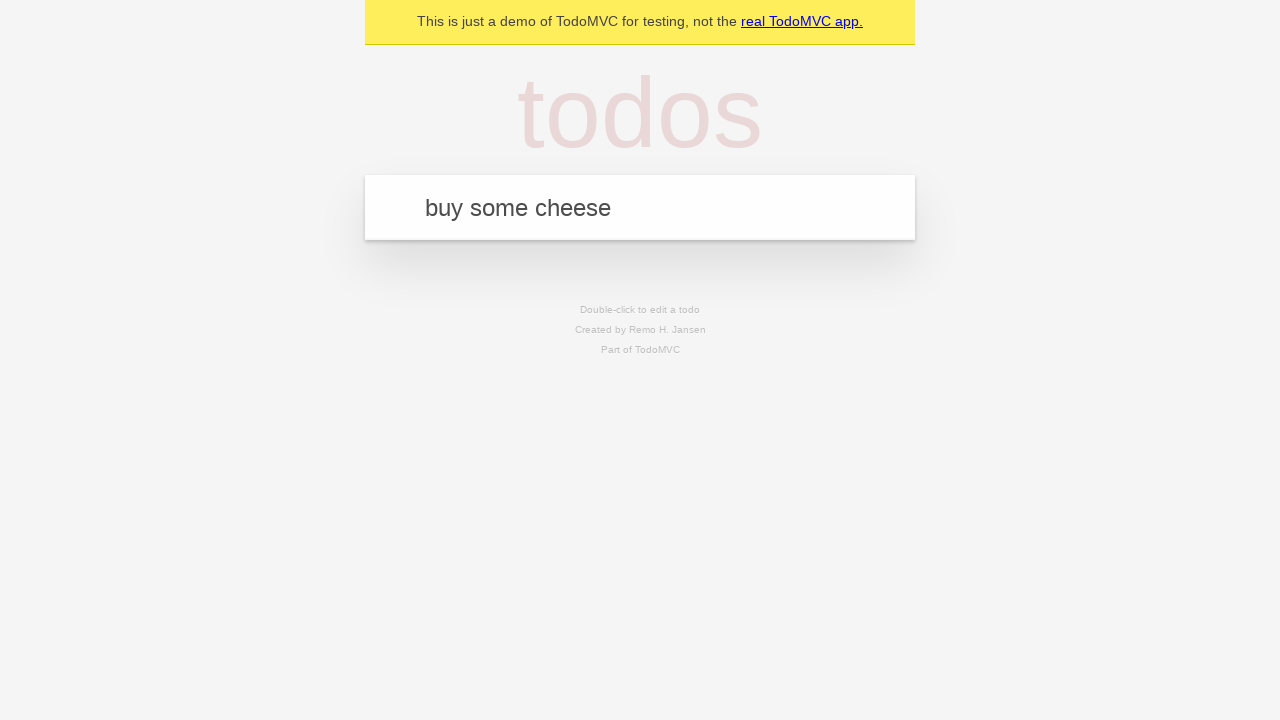

Pressed Enter to add first todo item on internal:attr=[placeholder="What needs to be done?"i]
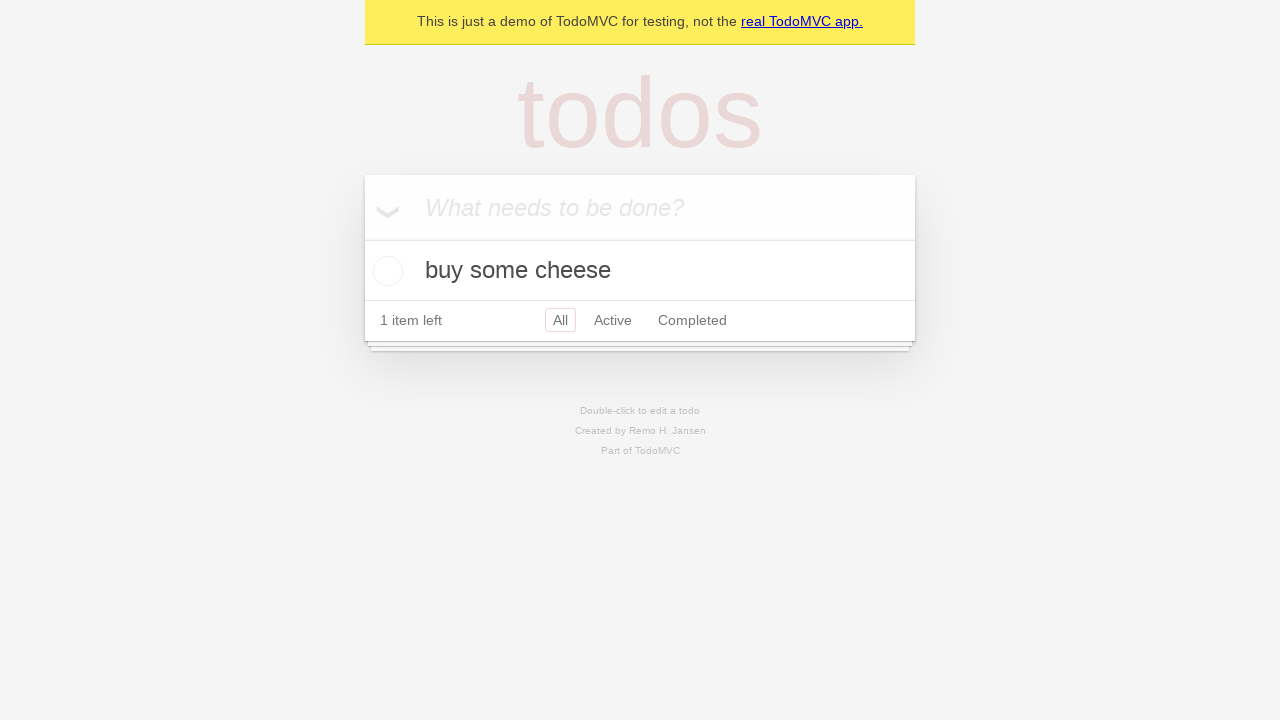

Filled todo input with 'feed the cat' on internal:attr=[placeholder="What needs to be done?"i]
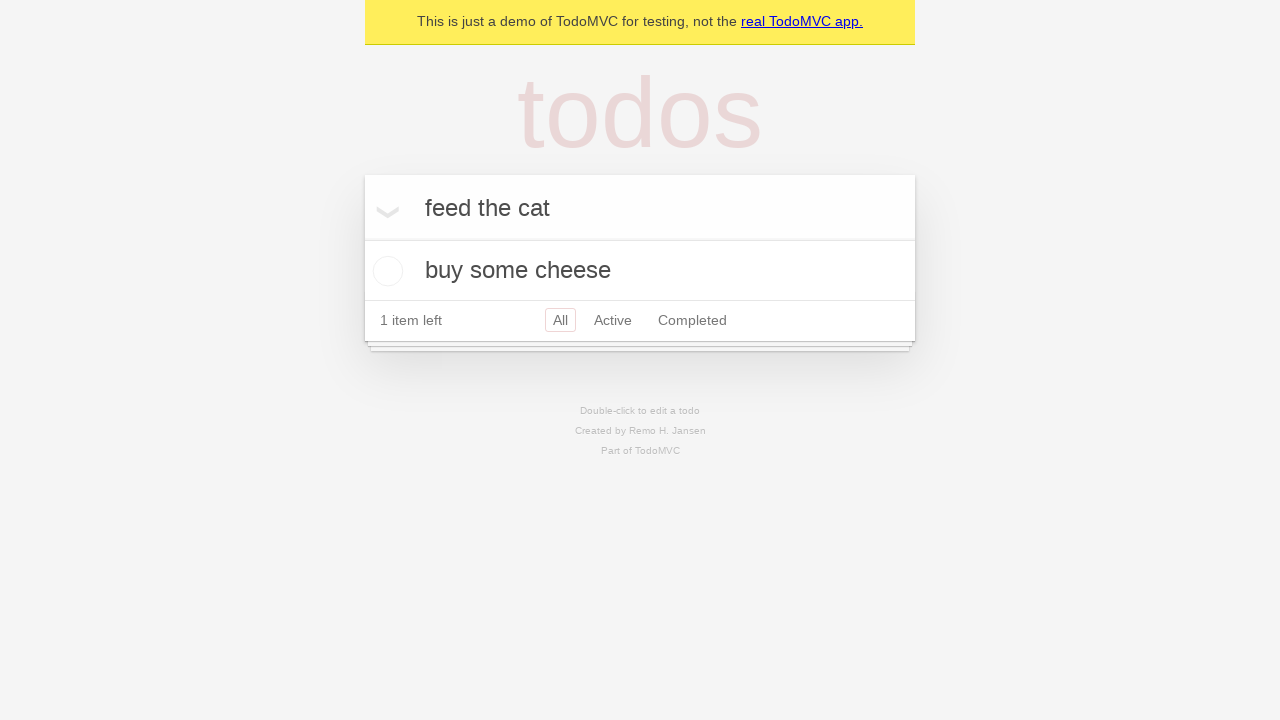

Pressed Enter to add second todo item on internal:attr=[placeholder="What needs to be done?"i]
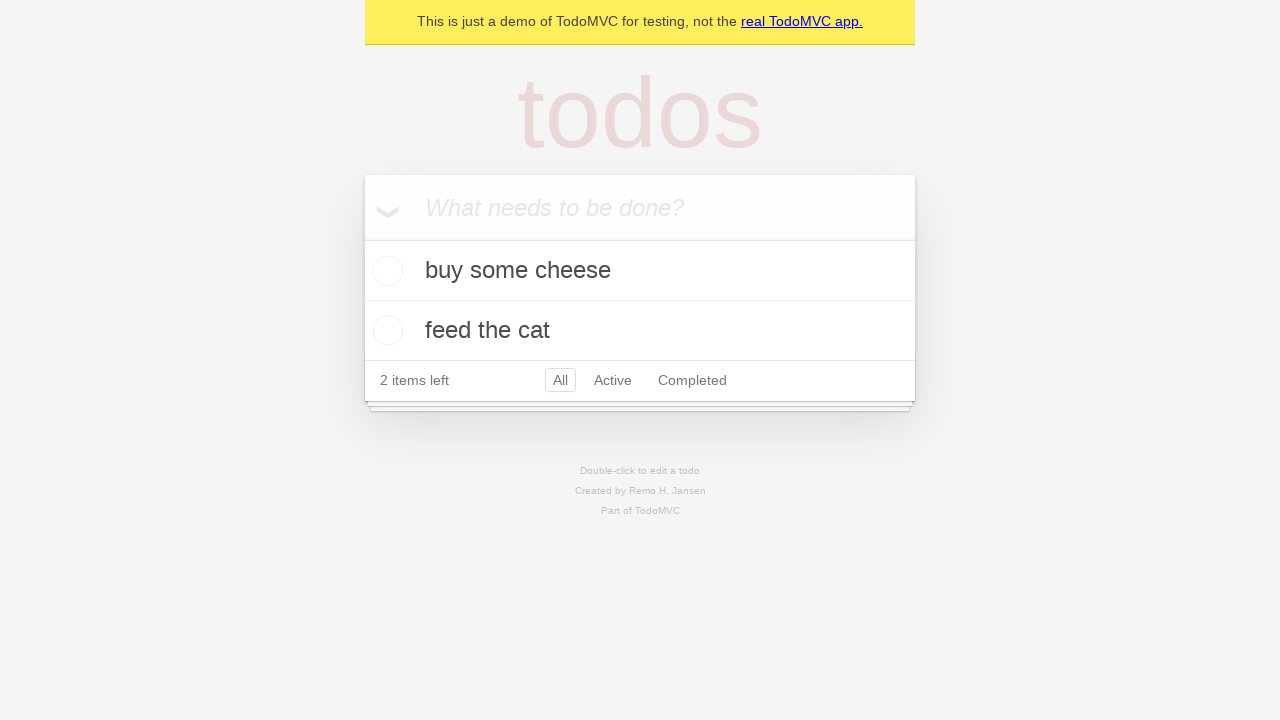

Filled todo input with 'book a doctors appointment' on internal:attr=[placeholder="What needs to be done?"i]
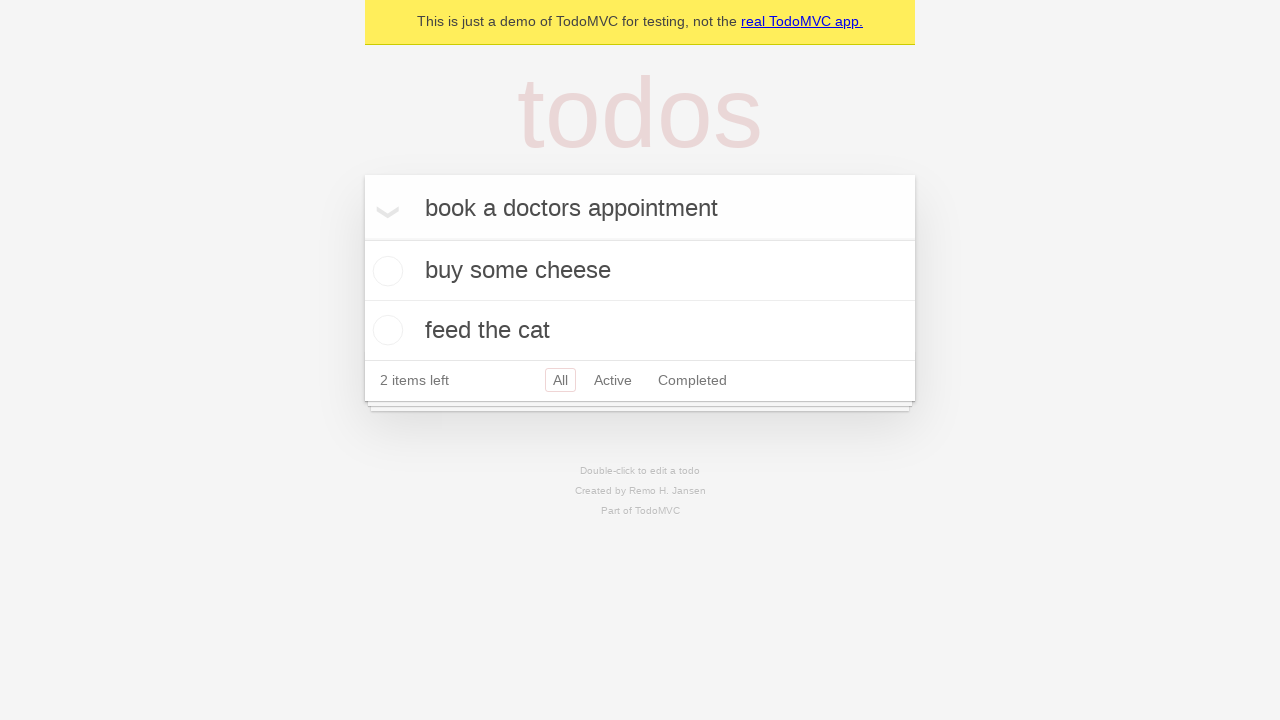

Pressed Enter to add third todo item on internal:attr=[placeholder="What needs to be done?"i]
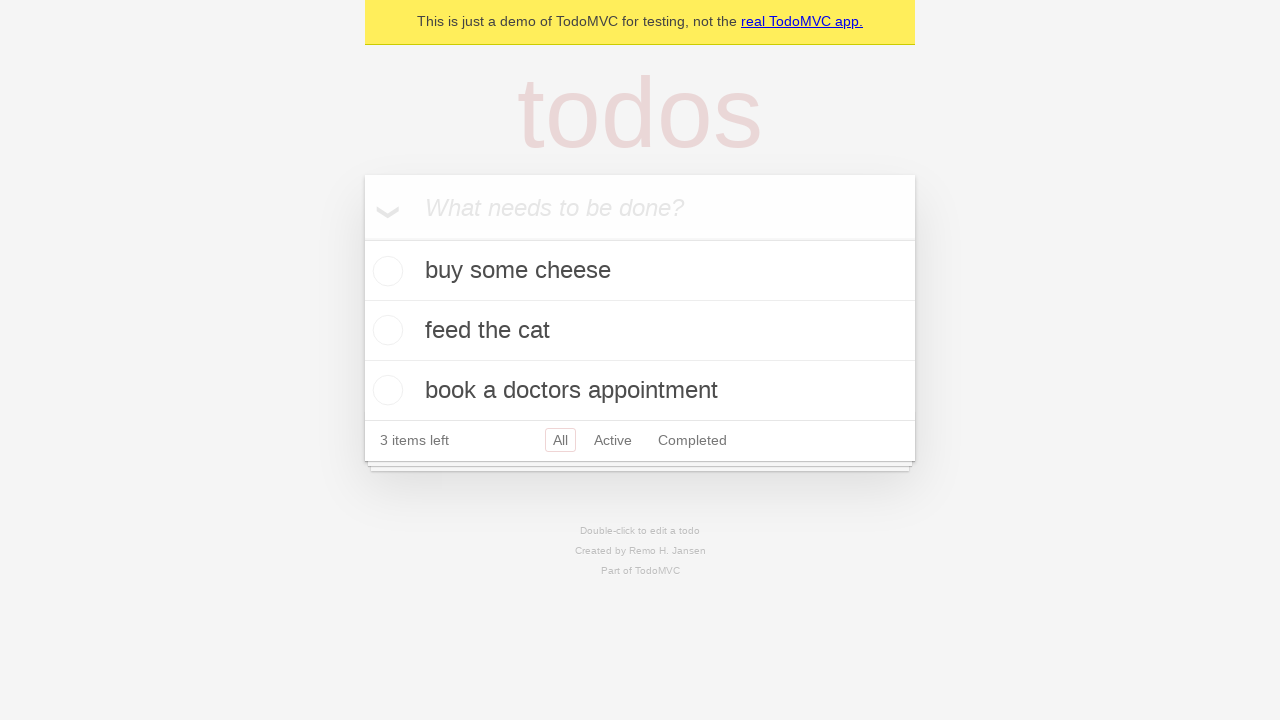

Waited for todo counter element to load, confirming all items were added
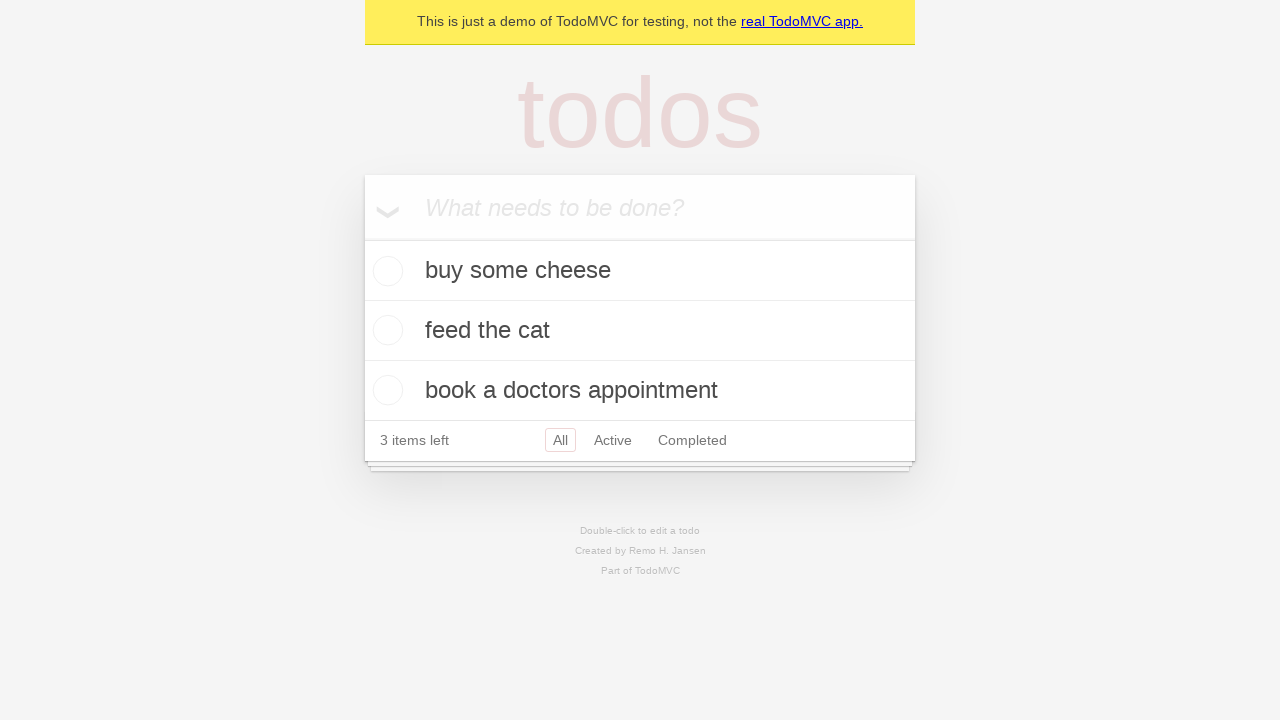

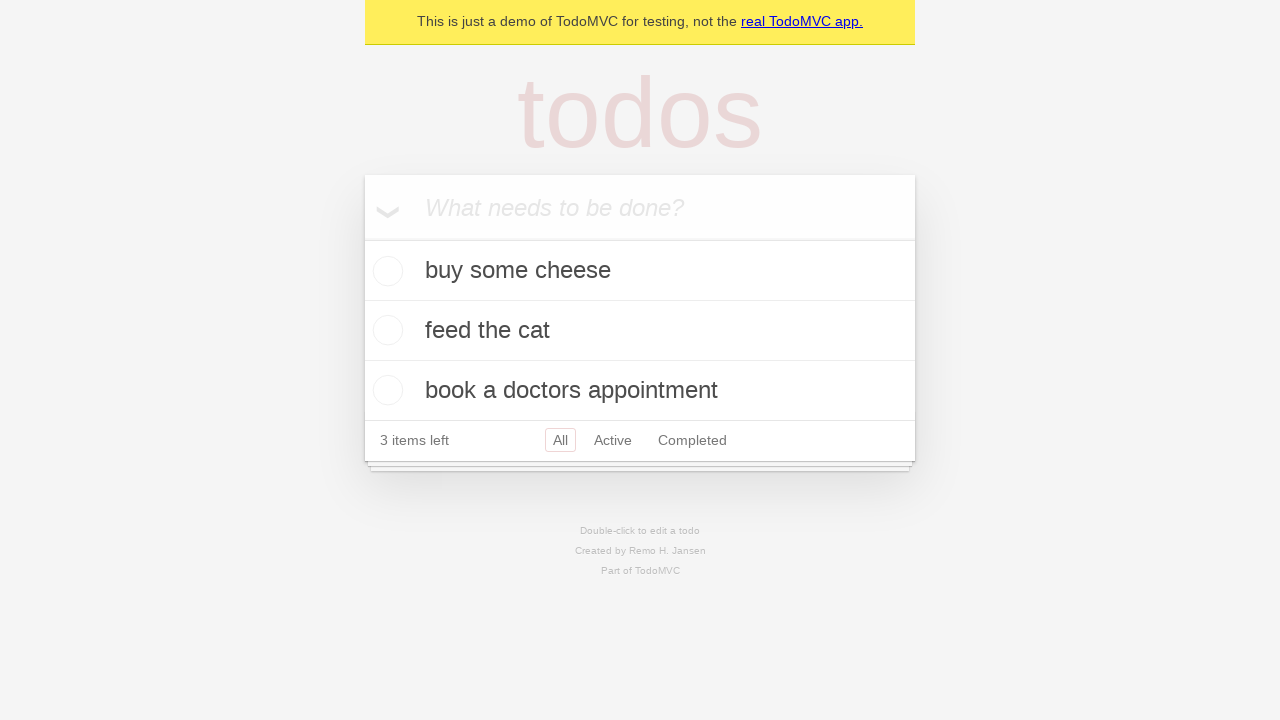